Tests date input field by filling a date value on a registration page

Starting URL: https://material.playwrightvn.com/index.html

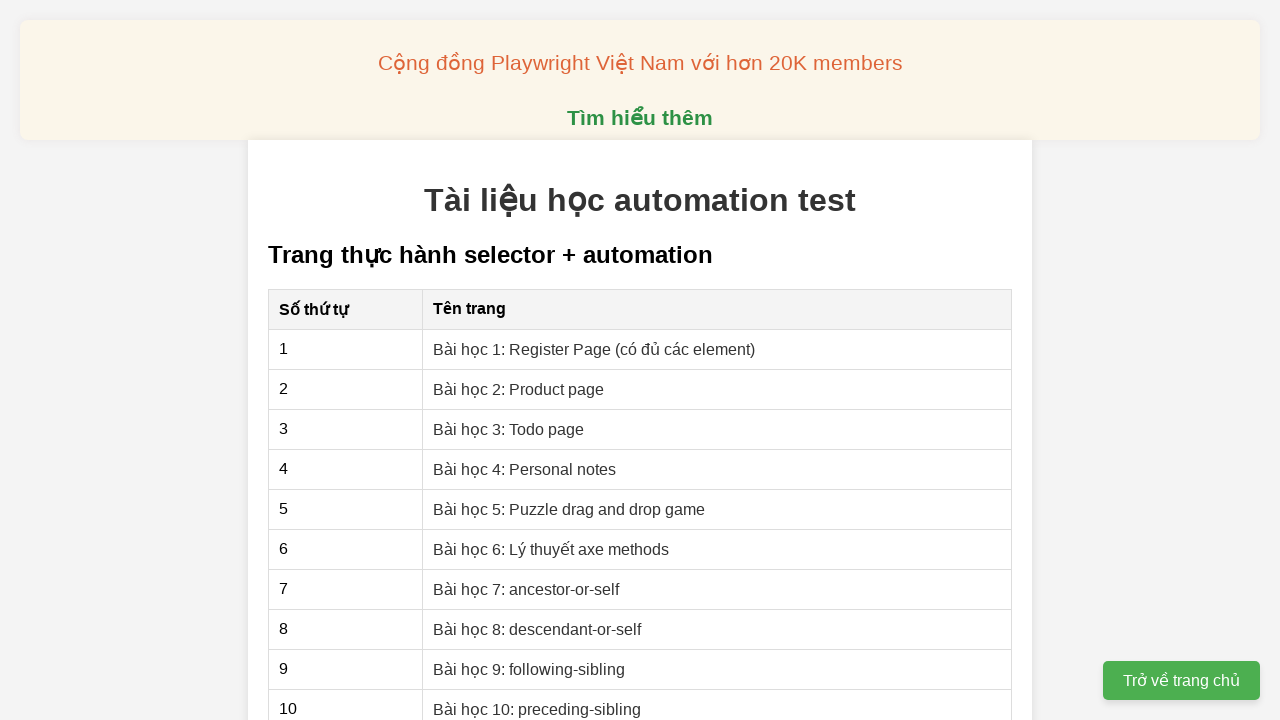

Clicked on Register Page link at (594, 349) on internal:role=link[name="Bài học 1: Register Page (có đủ các element)"i]
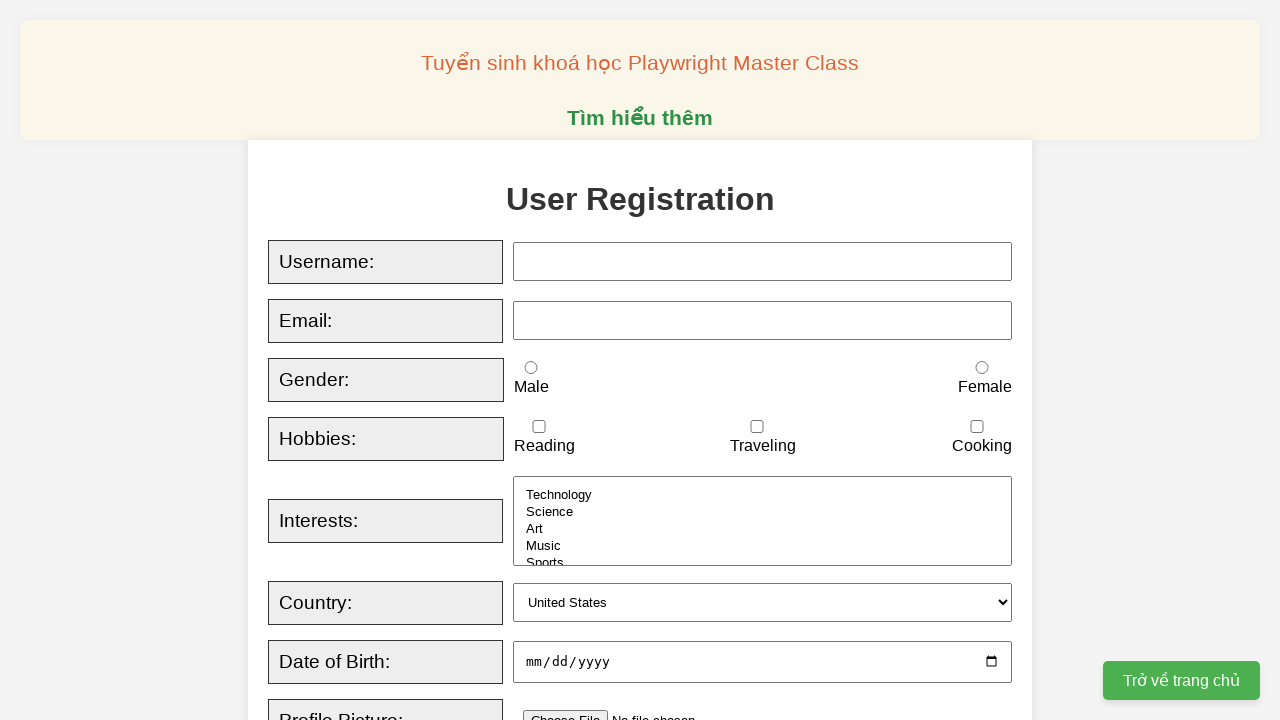

Filled date of birth field with '2025-01-25' on xpath=//input[@id='dob']
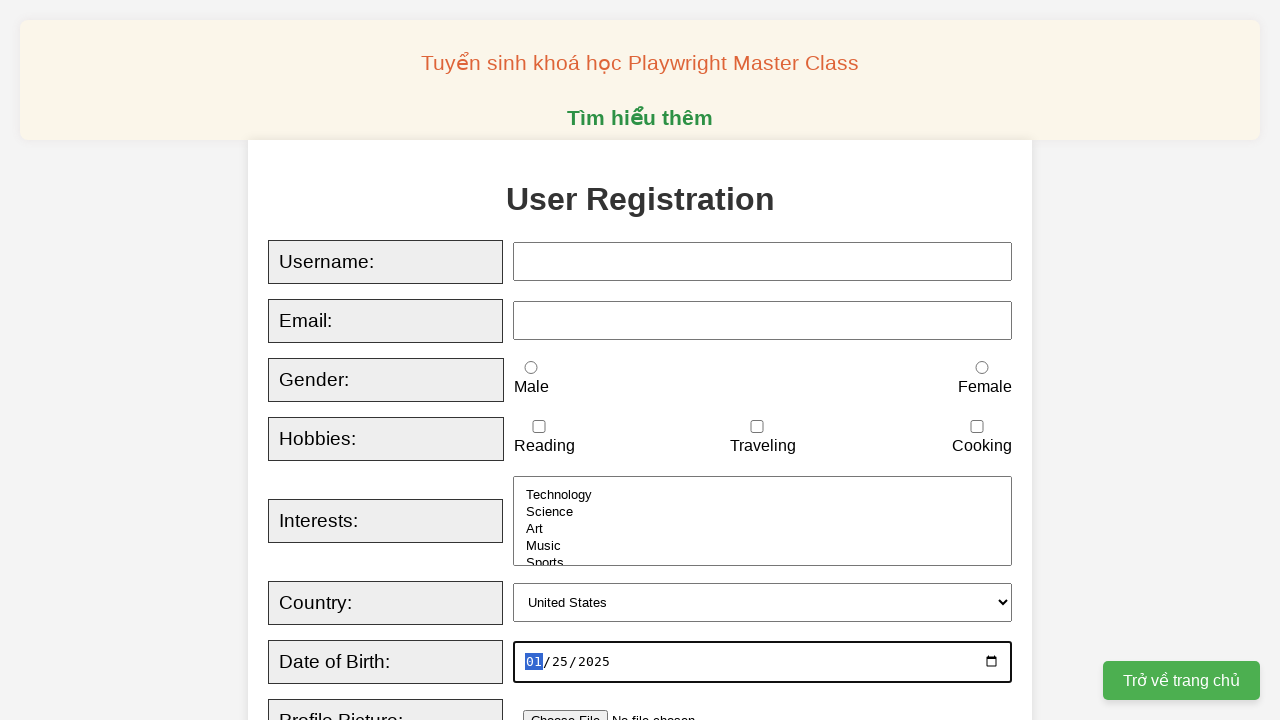

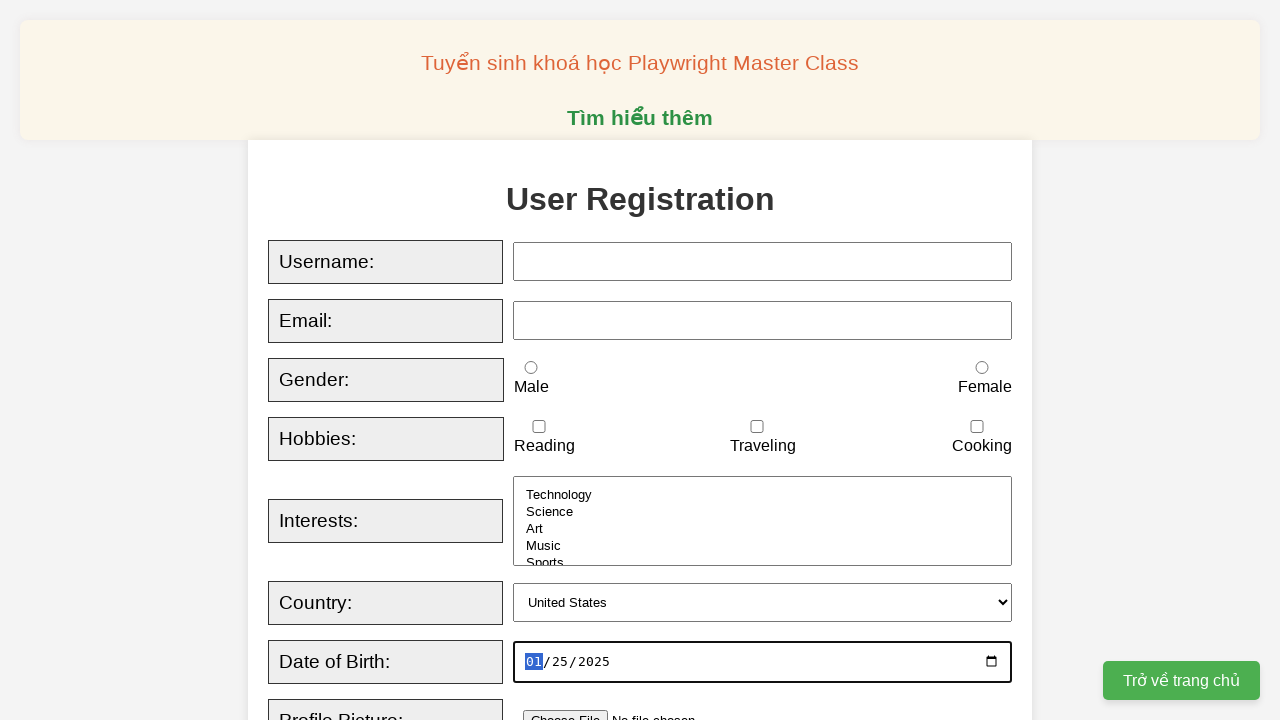